Opens the Coupang e-commerce homepage and waits for the page to fully load.

Starting URL: https://www.coupang.com/?src=1139000&spec=10799999&addtag=900&ctag=HOME&lptag=AF2317737&itime=30821080605&pageType=HOME&pageValue=HOME&wPcid=16868021035589500365516&wRef=&wTime=20230821080605&redirect=landing&traceid=V0-183-879dd1202e5cb2&mcid=afe37db282854ff0bf688a86630666eb&placementid=&campaignid=&contentcategory=&imgsize=&tsource=&pageid=&deviceid=&token=&contenttype=&subid=enliplecp13&impressionid=&campaigntypenewssource=&contentkeyword=&subparam=

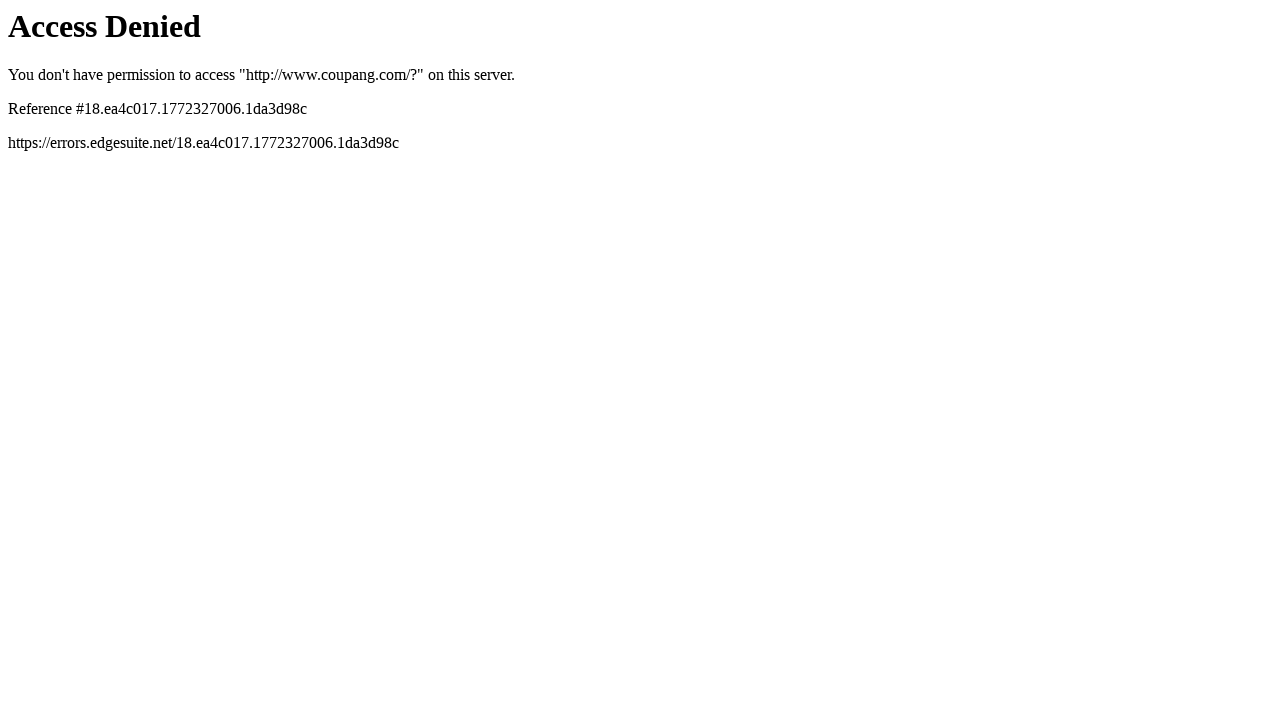

Navigated to Coupang e-commerce homepage
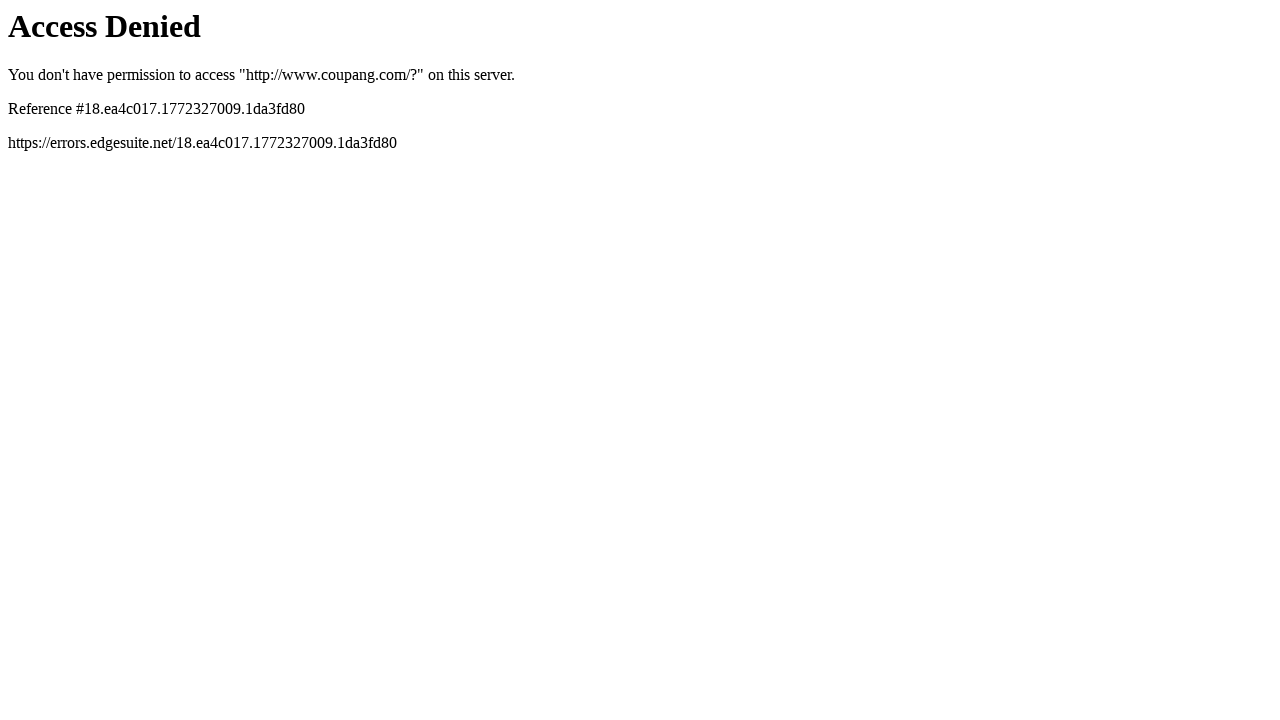

Page fully loaded - network idle state reached
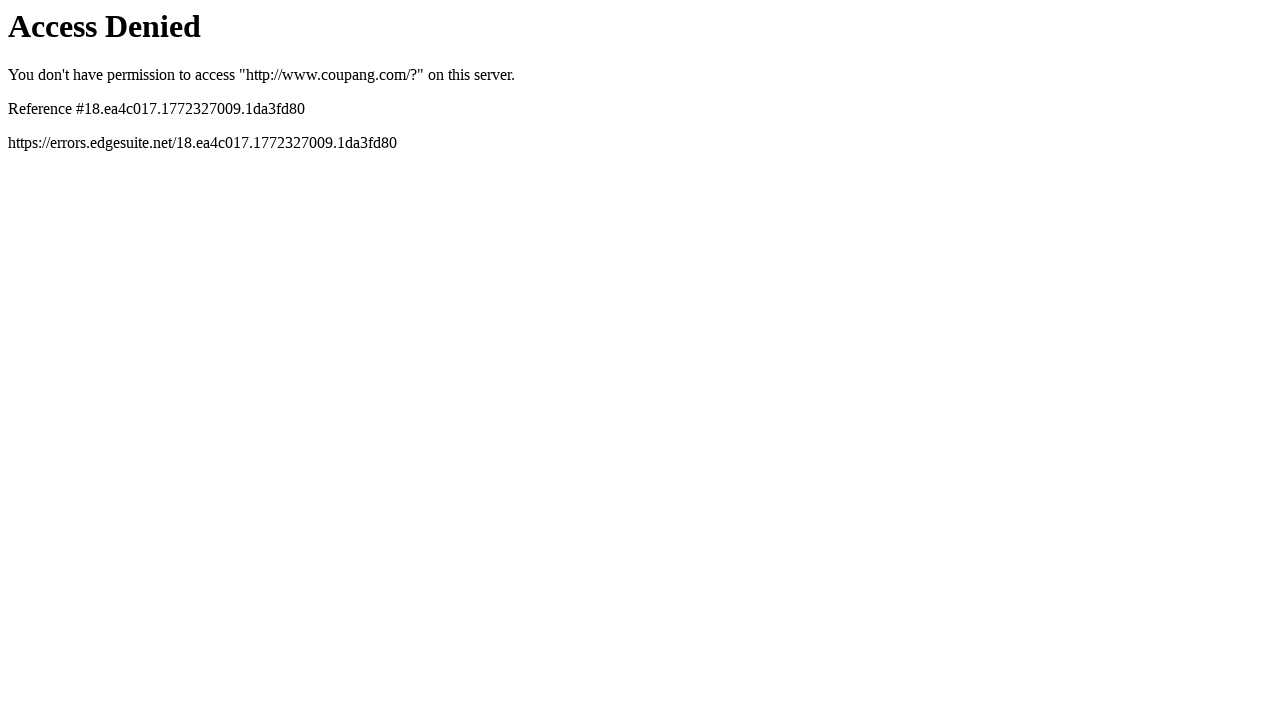

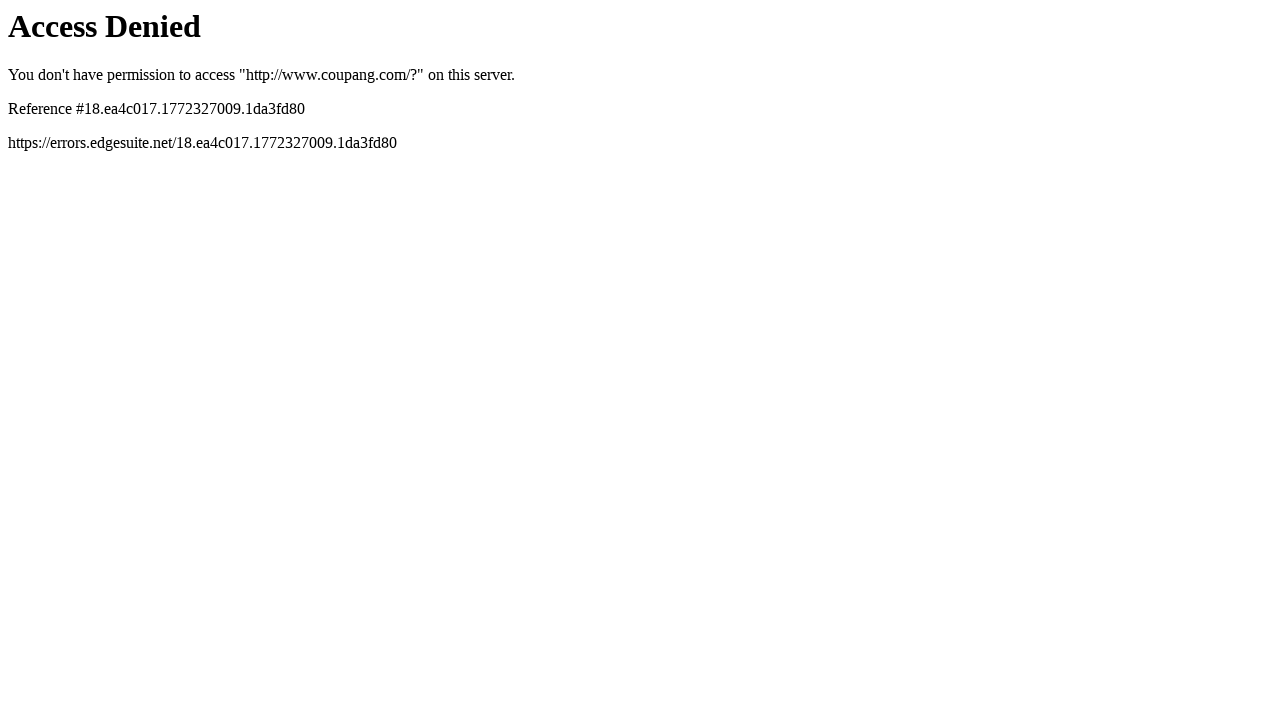